Tests a jQuery combo tree dropdown by clicking on it and selecting "choice 2" from the available options

Starting URL: https://www.jqueryscript.net/demo/Drop-Down-Combo-Tree/#google_vignette

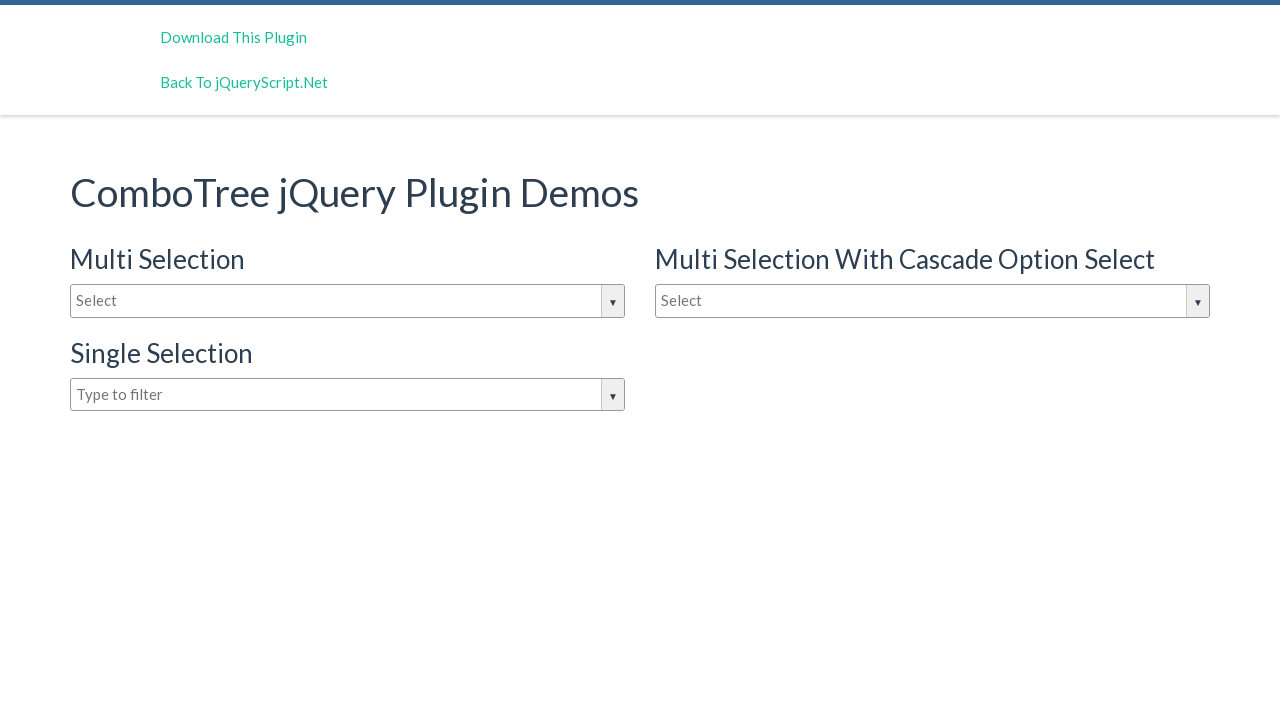

Clicked on the combo tree dropdown to open it at (348, 301) on #justAnInputBox
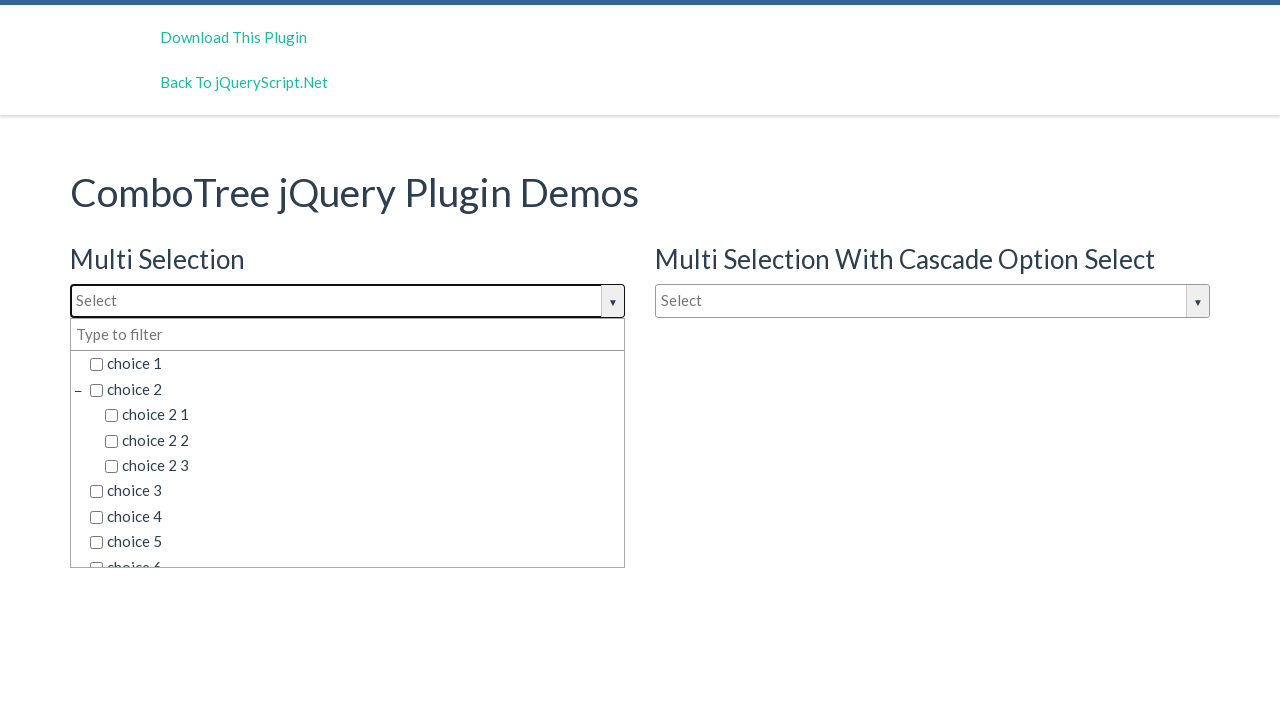

Dropdown options loaded and became visible
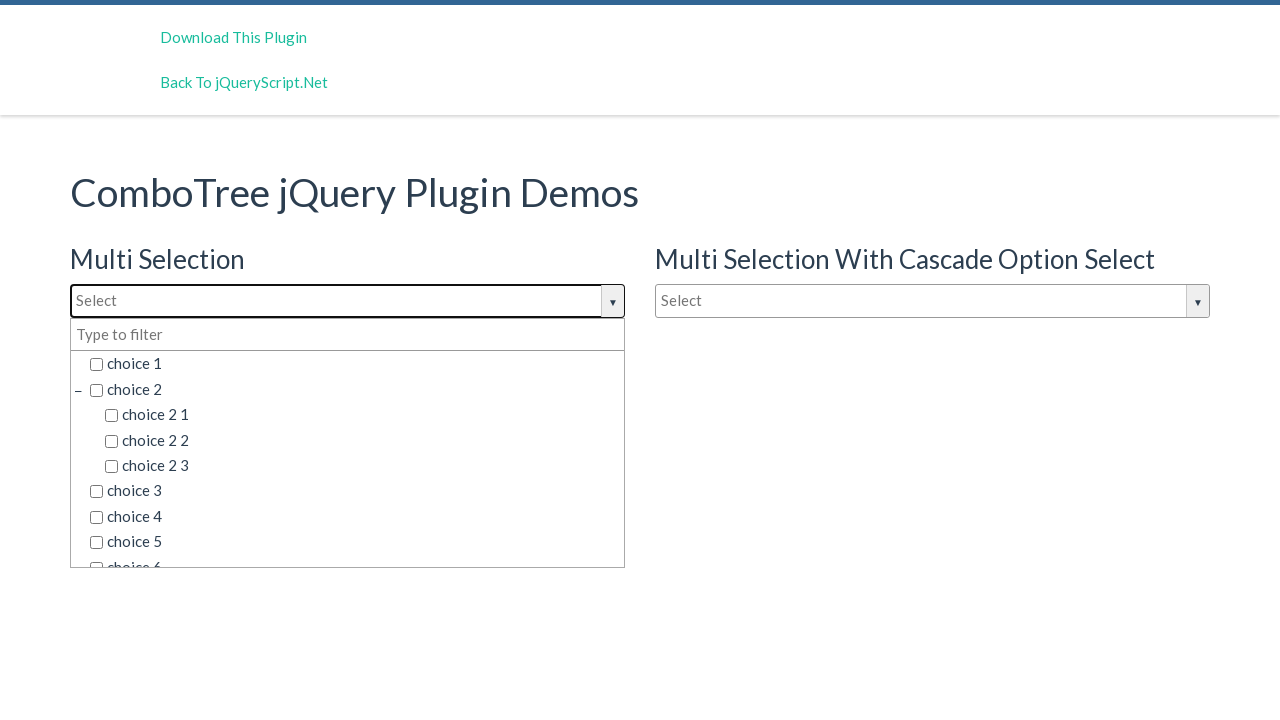

Selected 'choice 2' from the dropdown options at (355, 389) on span.comboTreeItemTitle >> nth=1
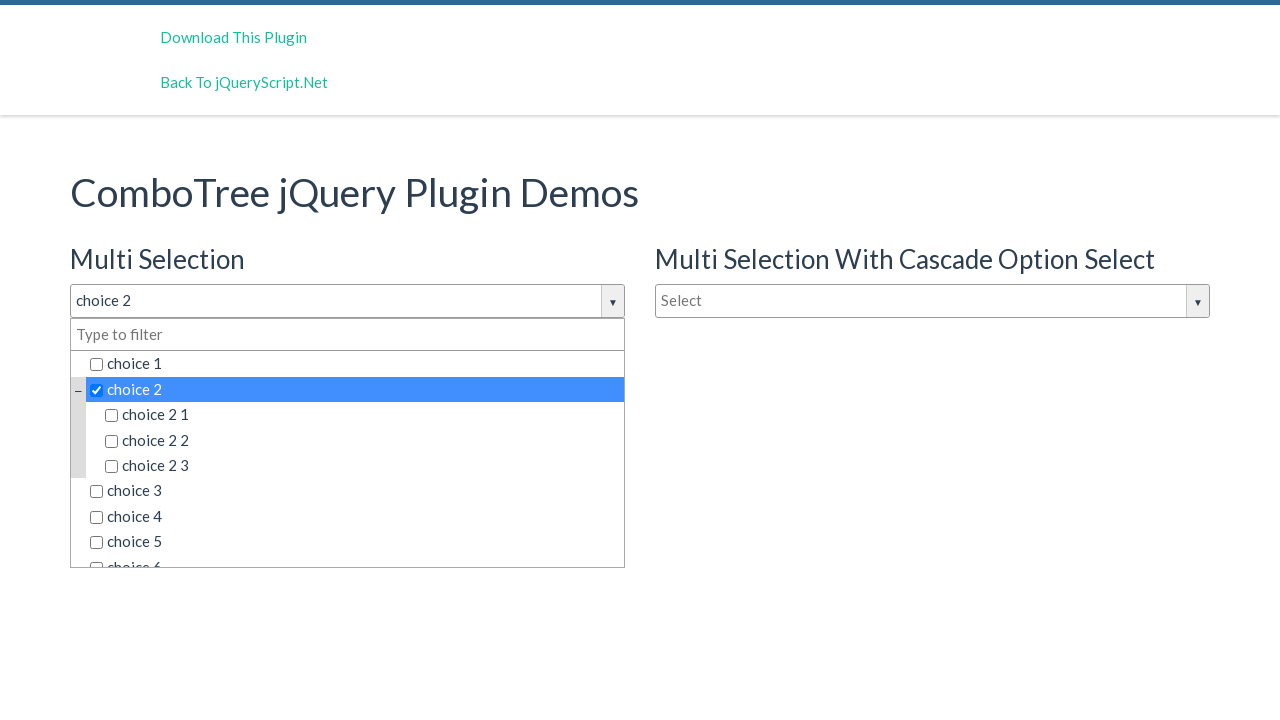

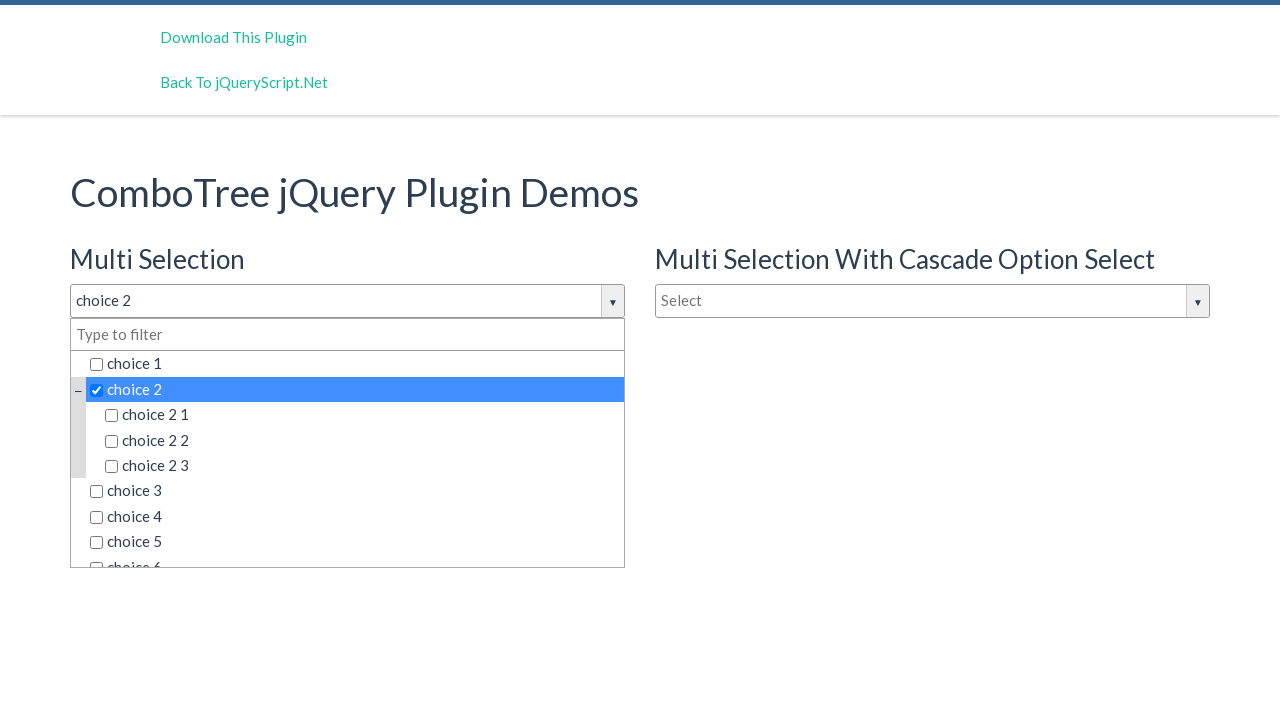